Tests window and table scrolling functionality on a practice automation page, scrolls the page and a fixed table element, then verifies the sum of amounts in a table matches the displayed total.

Starting URL: https://rahulshettyacademy.com/AutomationPractice/

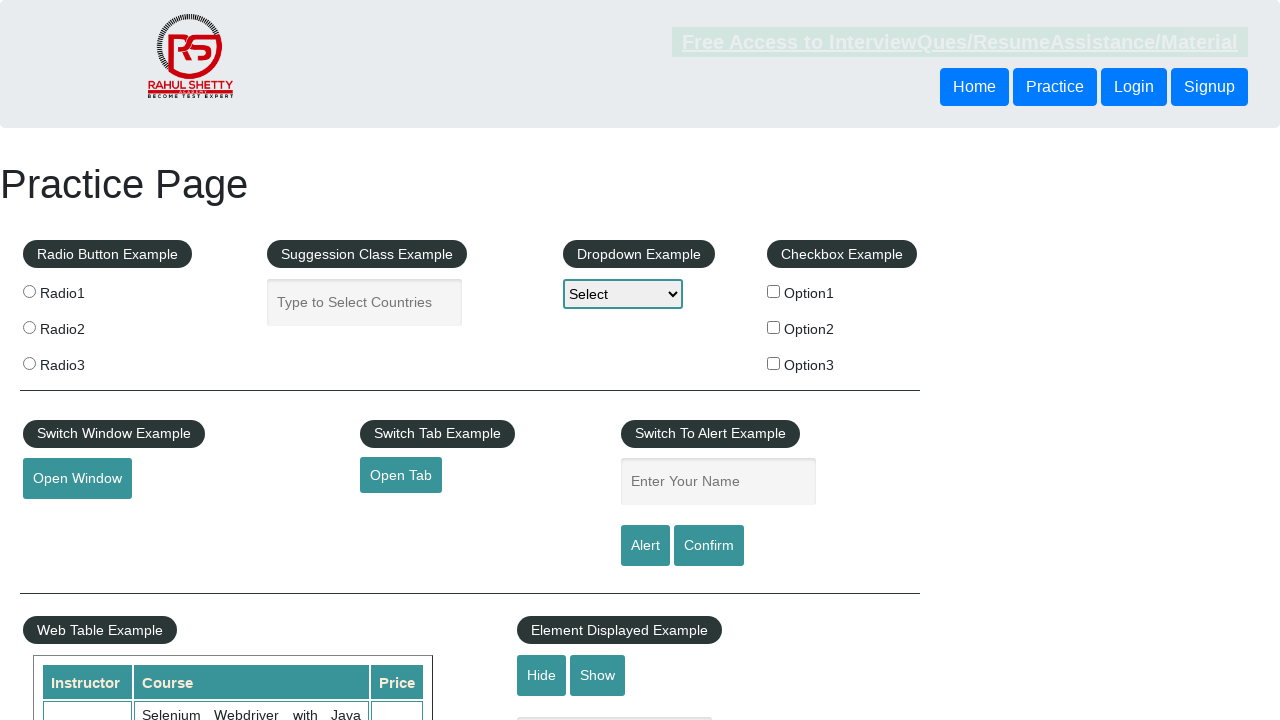

Navigated to Rahul Shetty Academy automation practice page
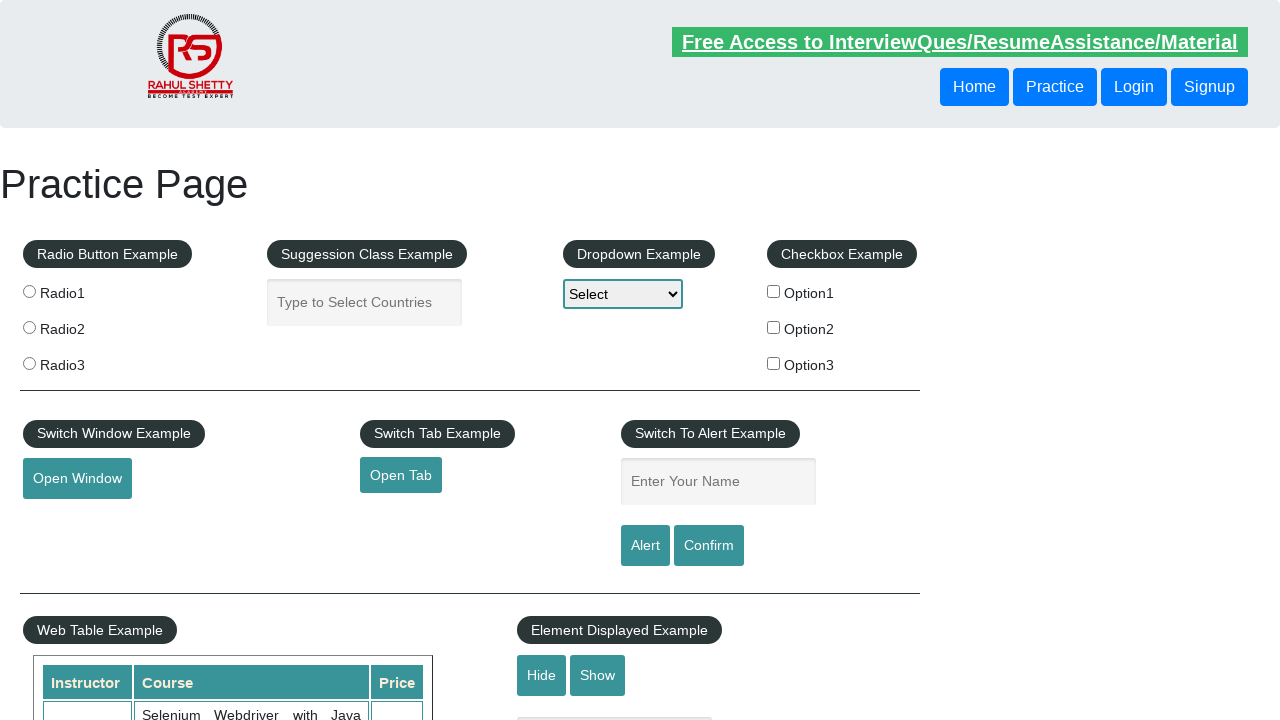

Scrolled window down by 500 pixels
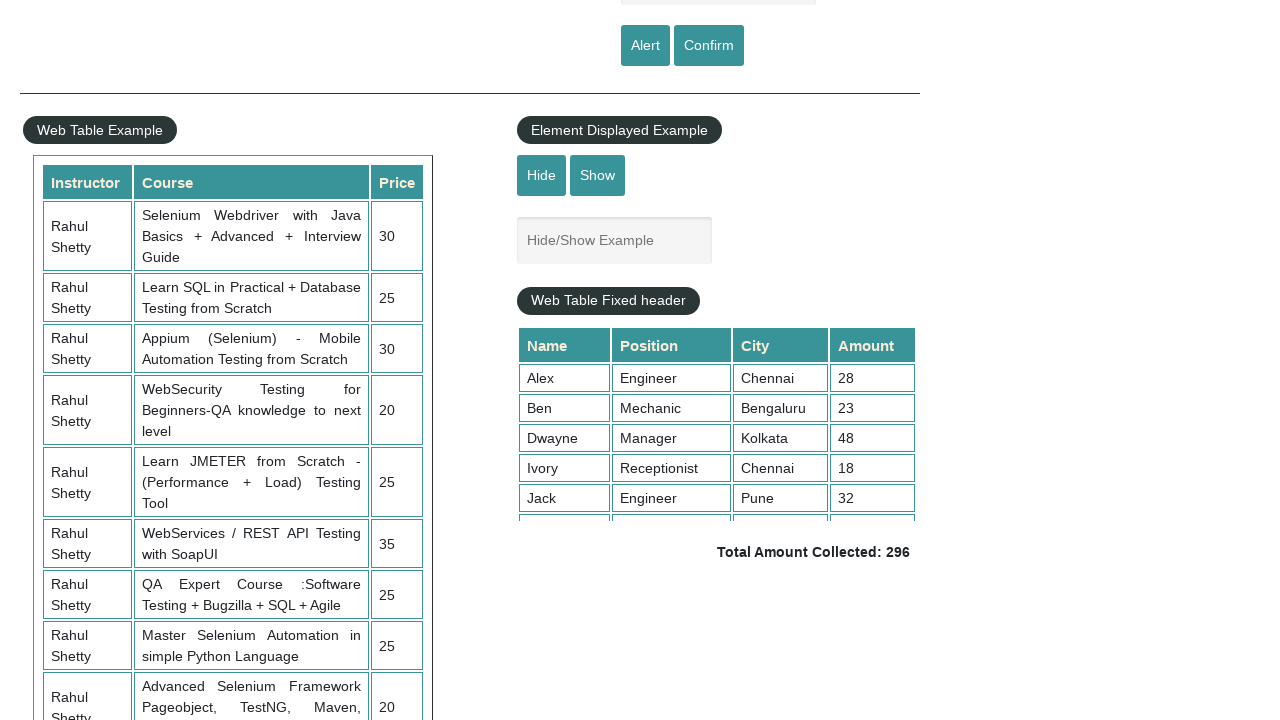

Waited 1 second for window scroll to complete
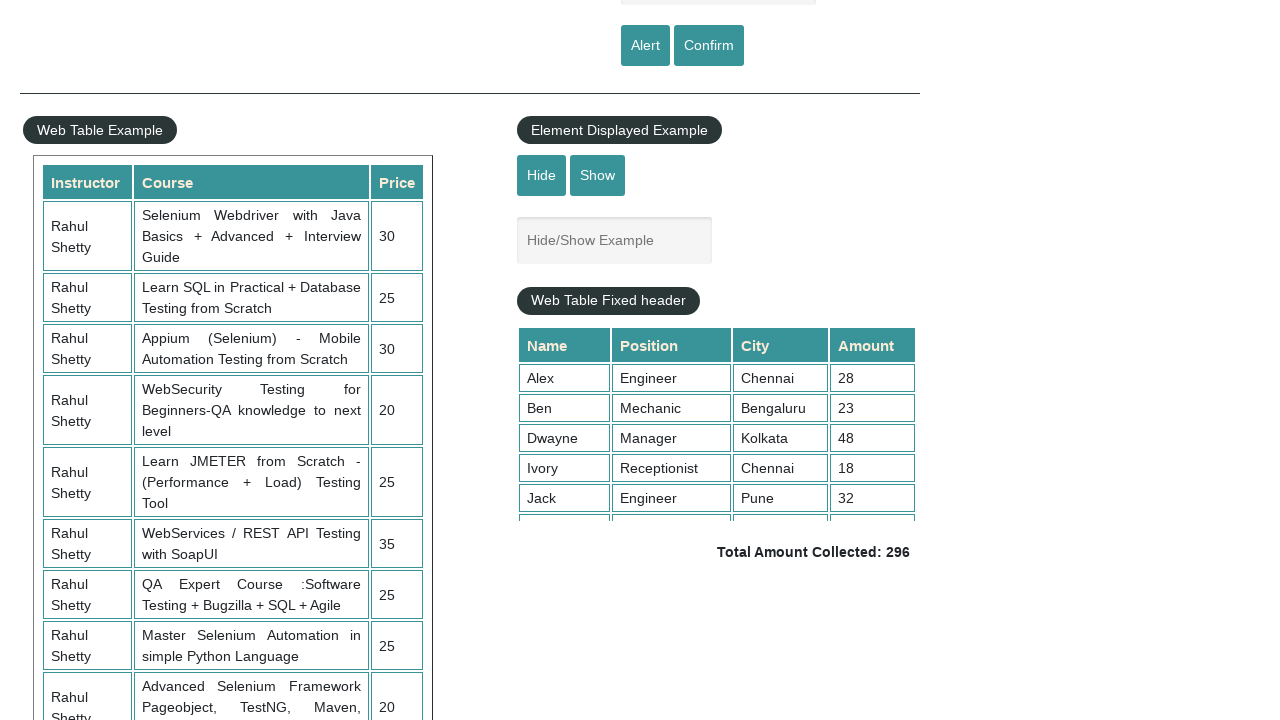

Scrolled fixed table element down to 5000 pixels
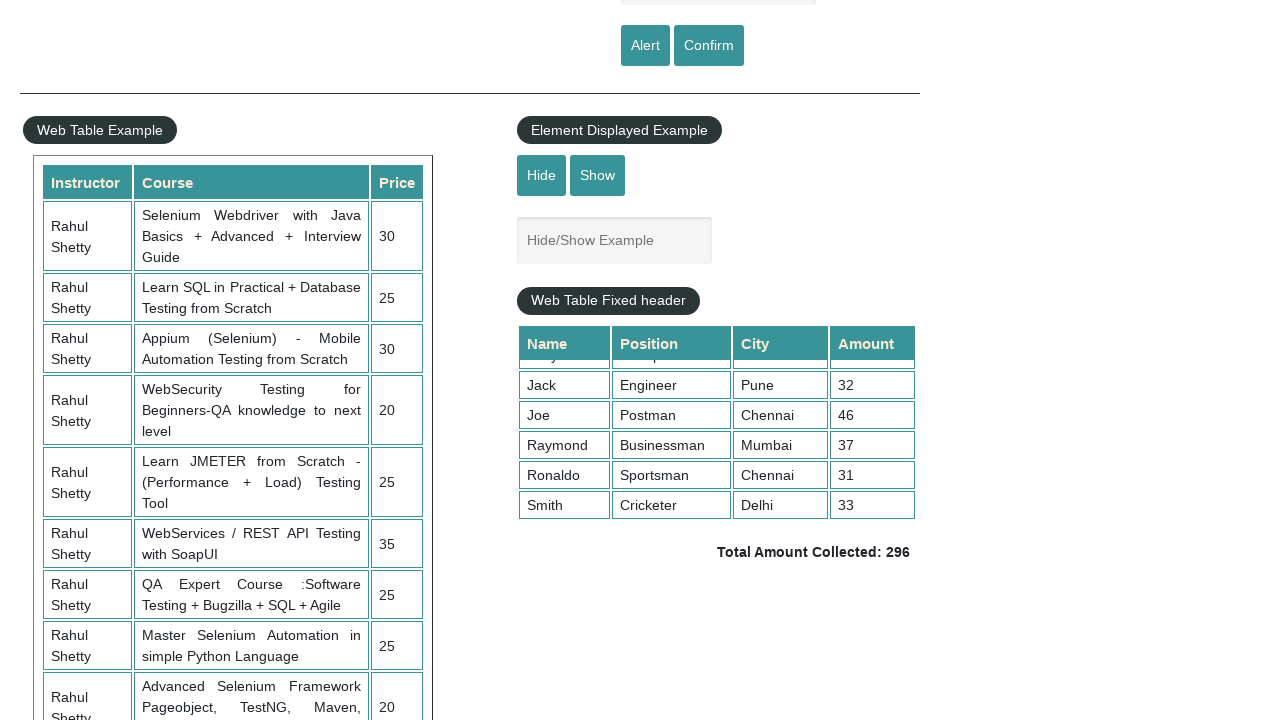

Waited 1 second for table scroll to complete
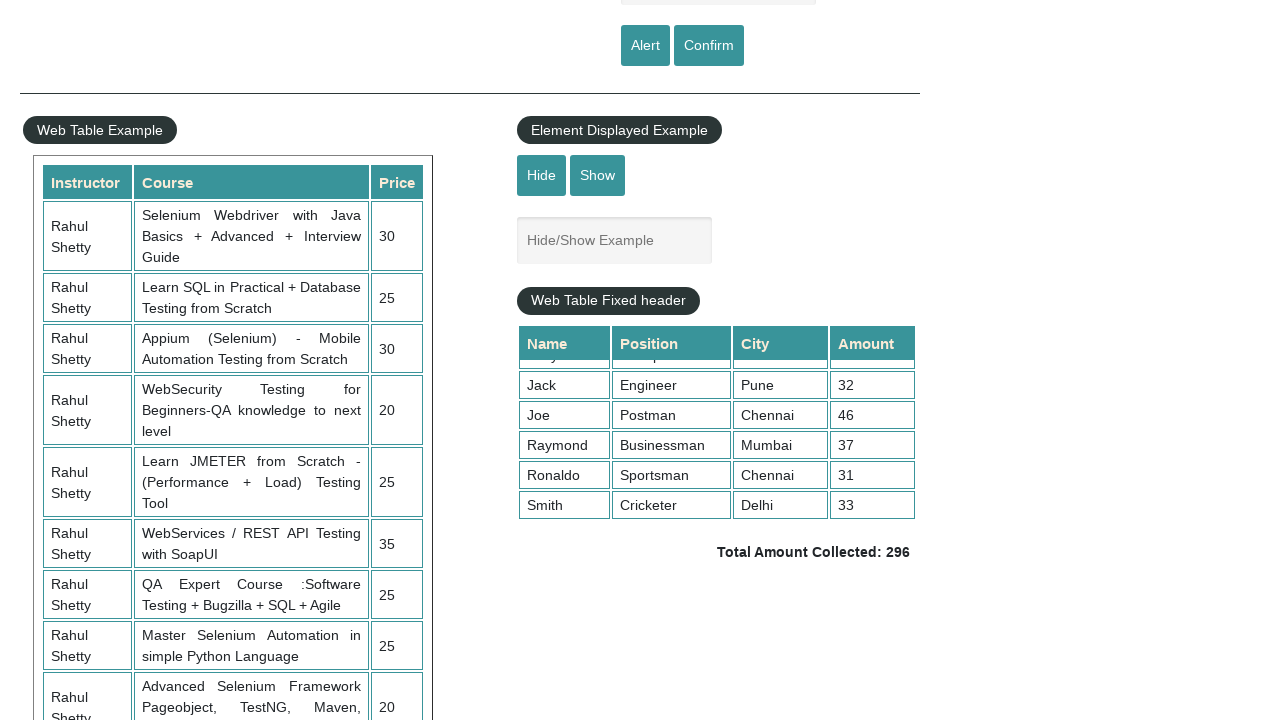

Retrieved all amount cells from the 4th column of the table
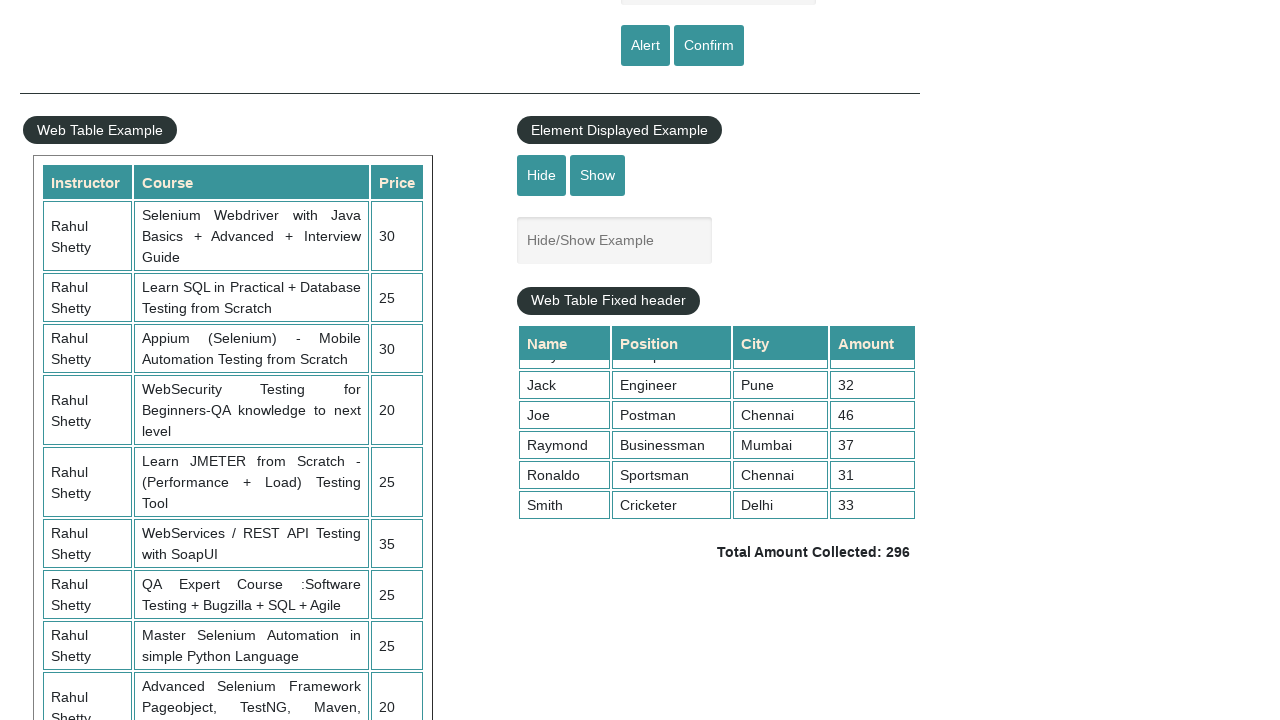

Calculated sum of all amount cells: 296
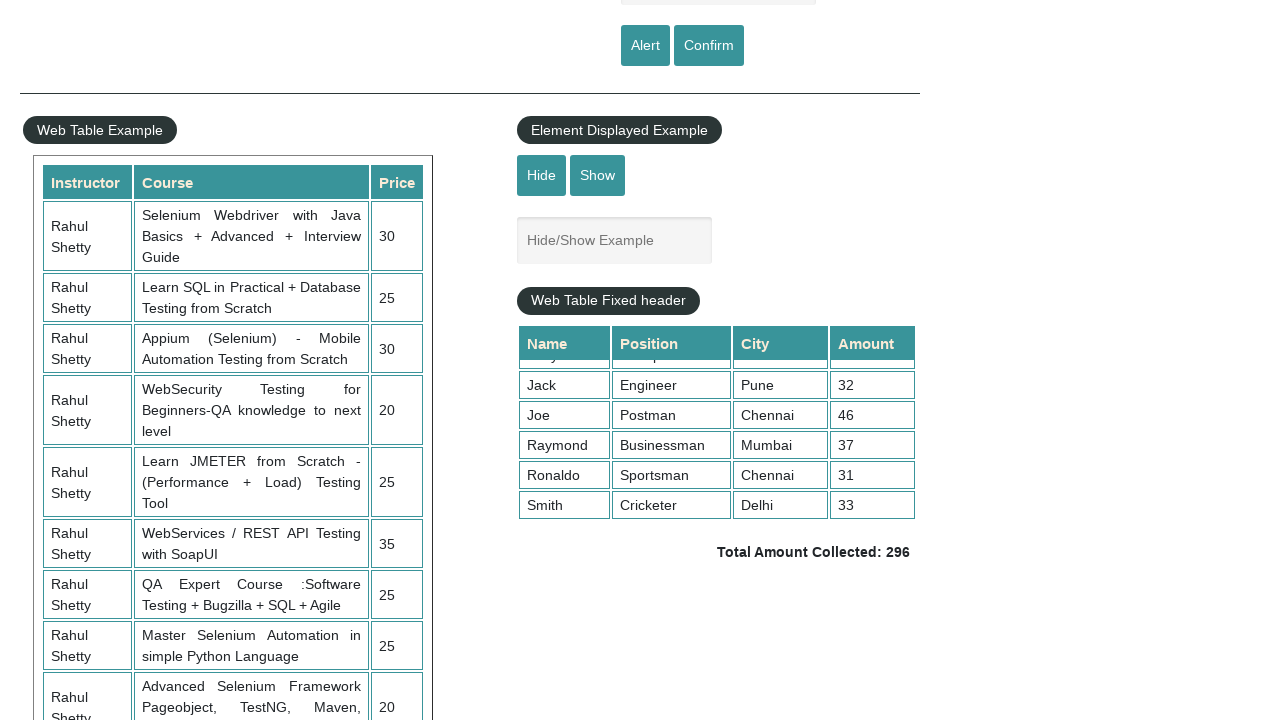

Retrieved expected total amount from the totalAmount element
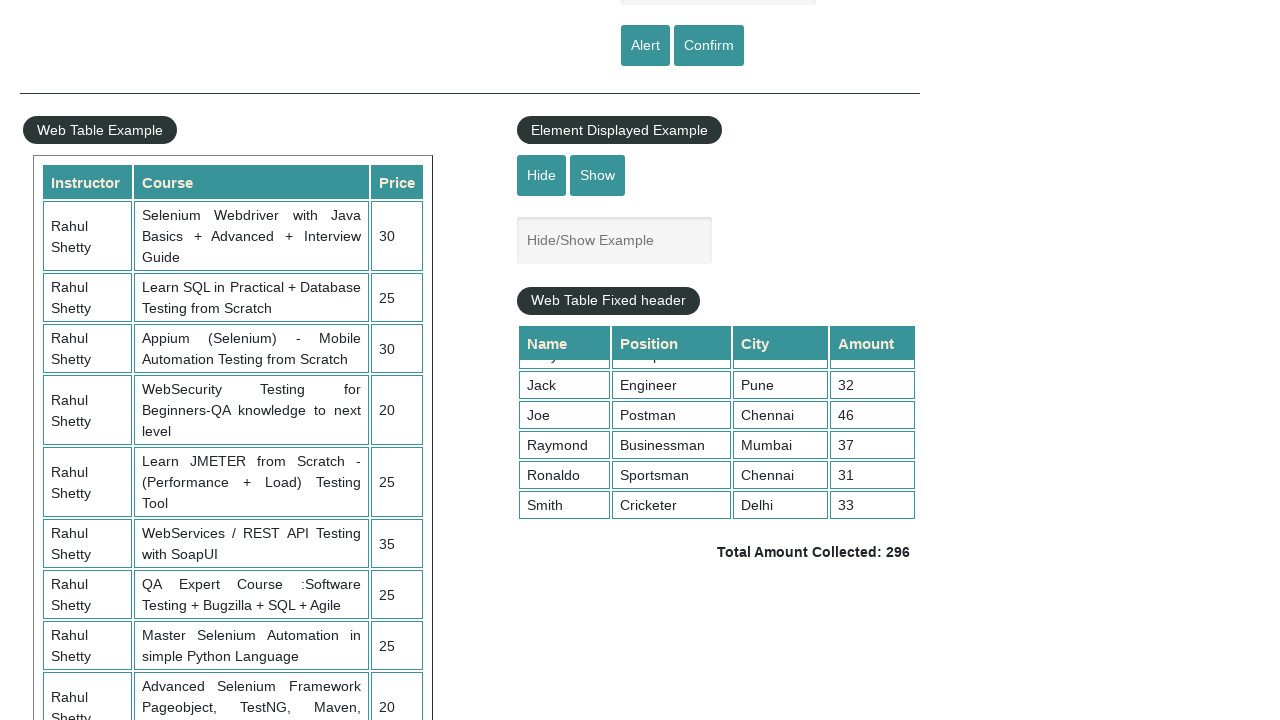

Extracted expected sum from total text: 296
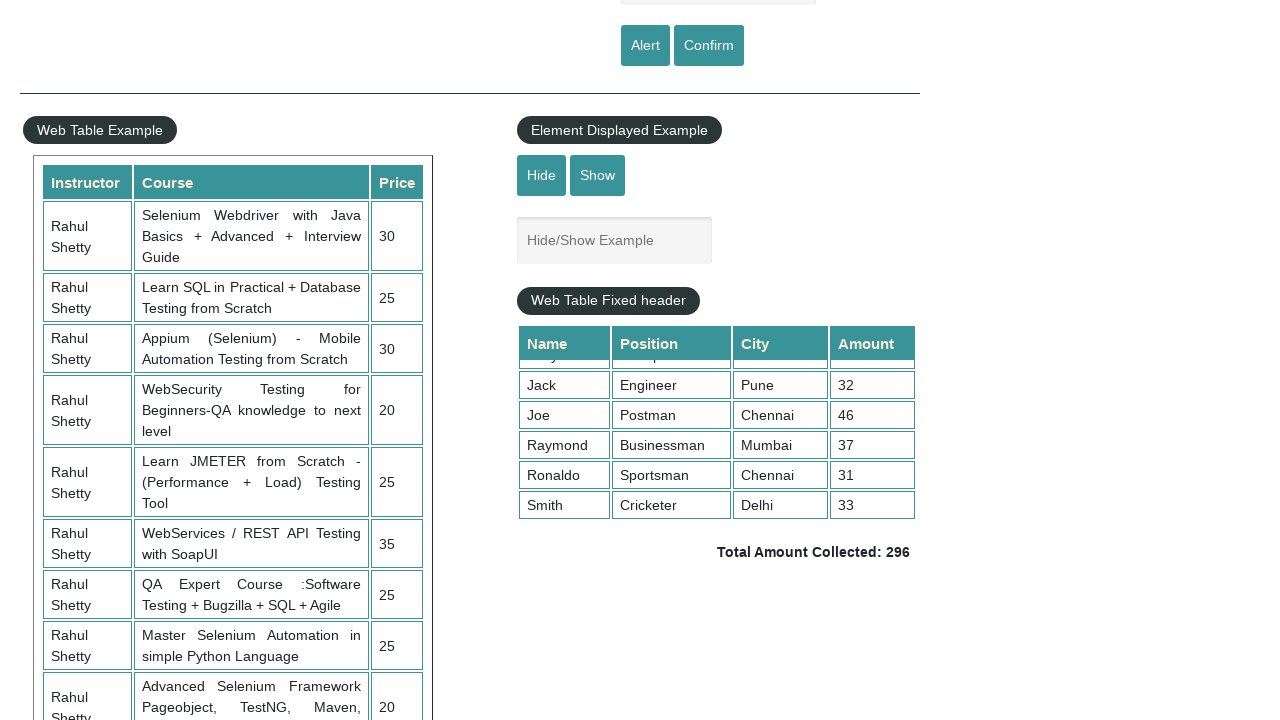

Verified that calculated sum (296) matches expected total (296)
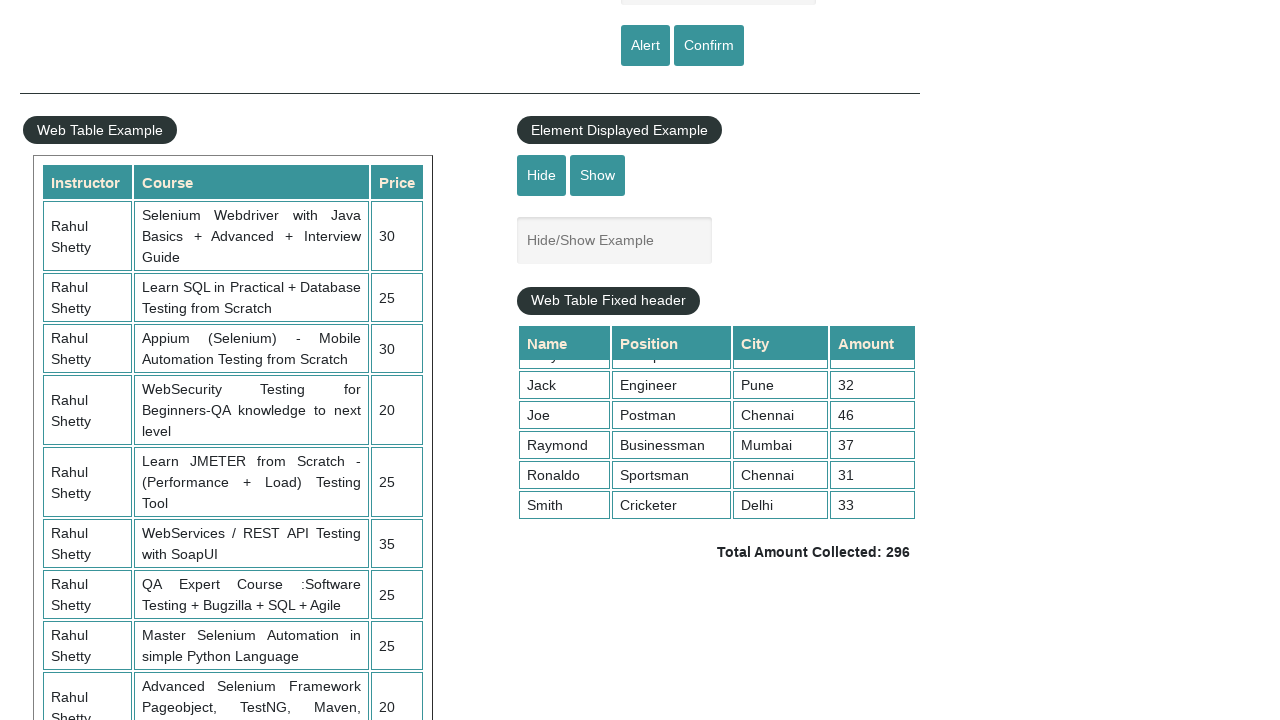

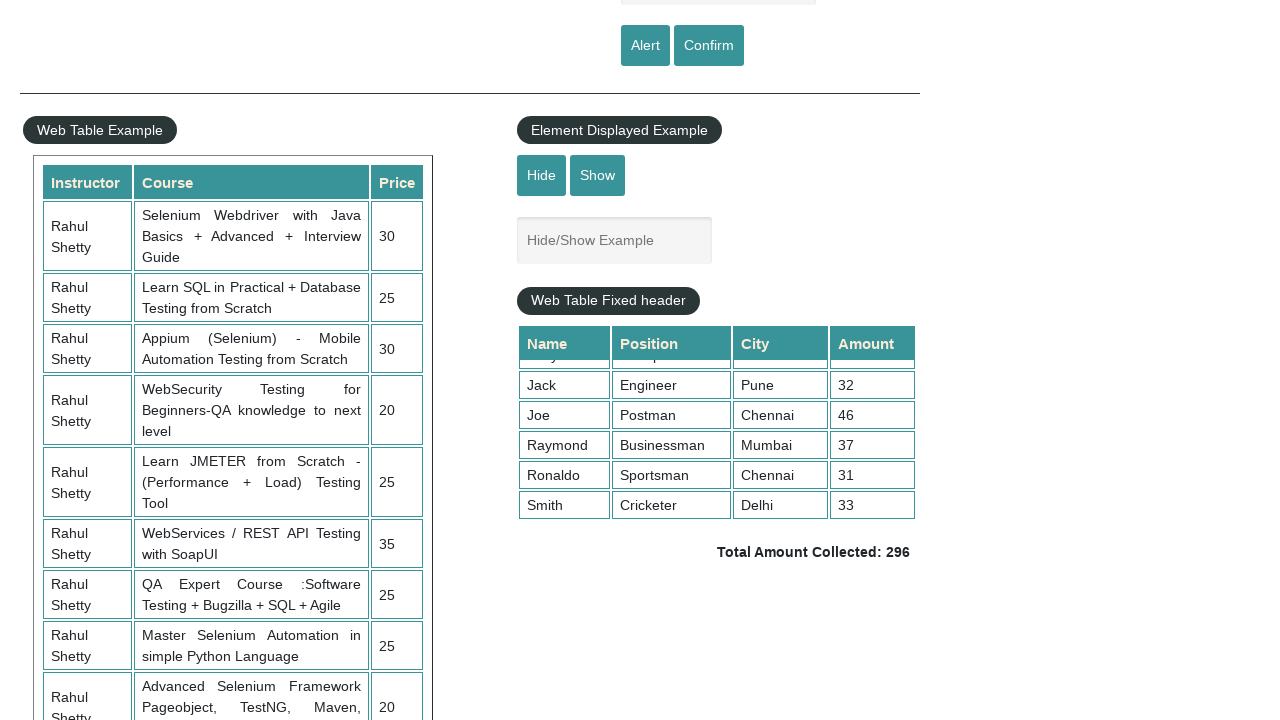